Opens a new window and verifies the text "New Window" is displayed in the new window

Starting URL: https://the-internet.herokuapp.com/windows

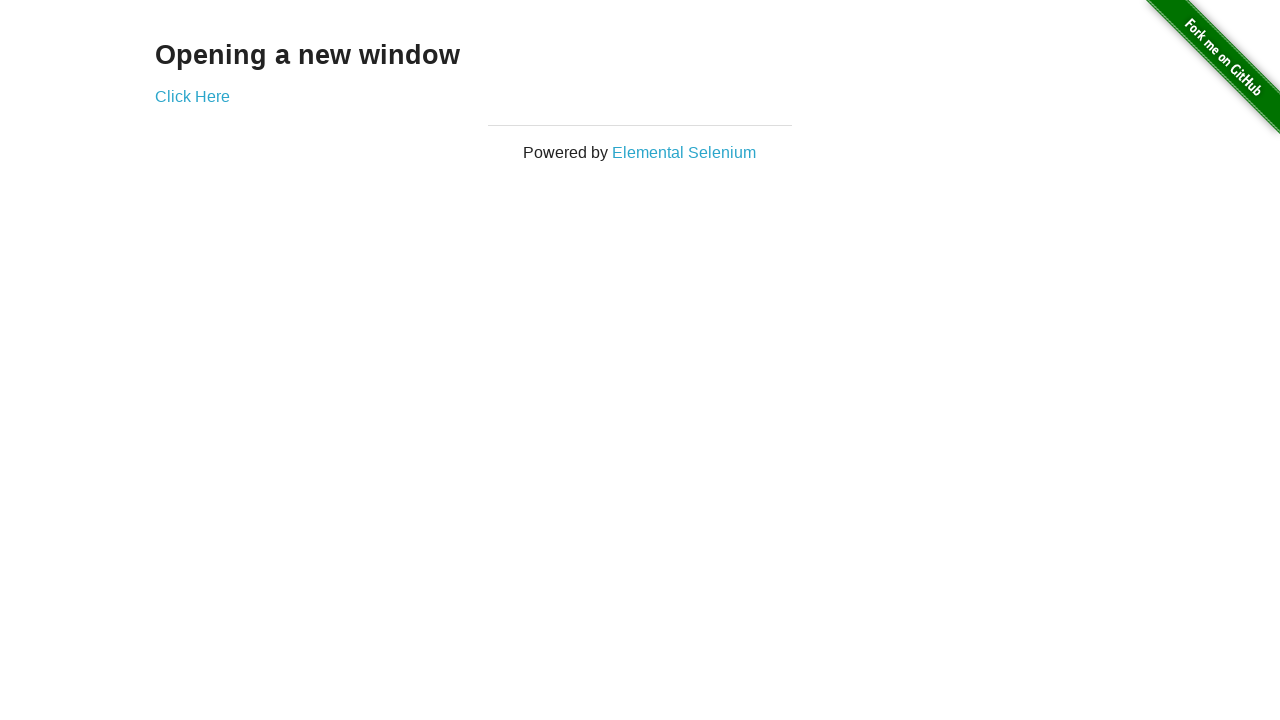

Clicked link to open new window at (192, 96) on a[href='/windows/new']
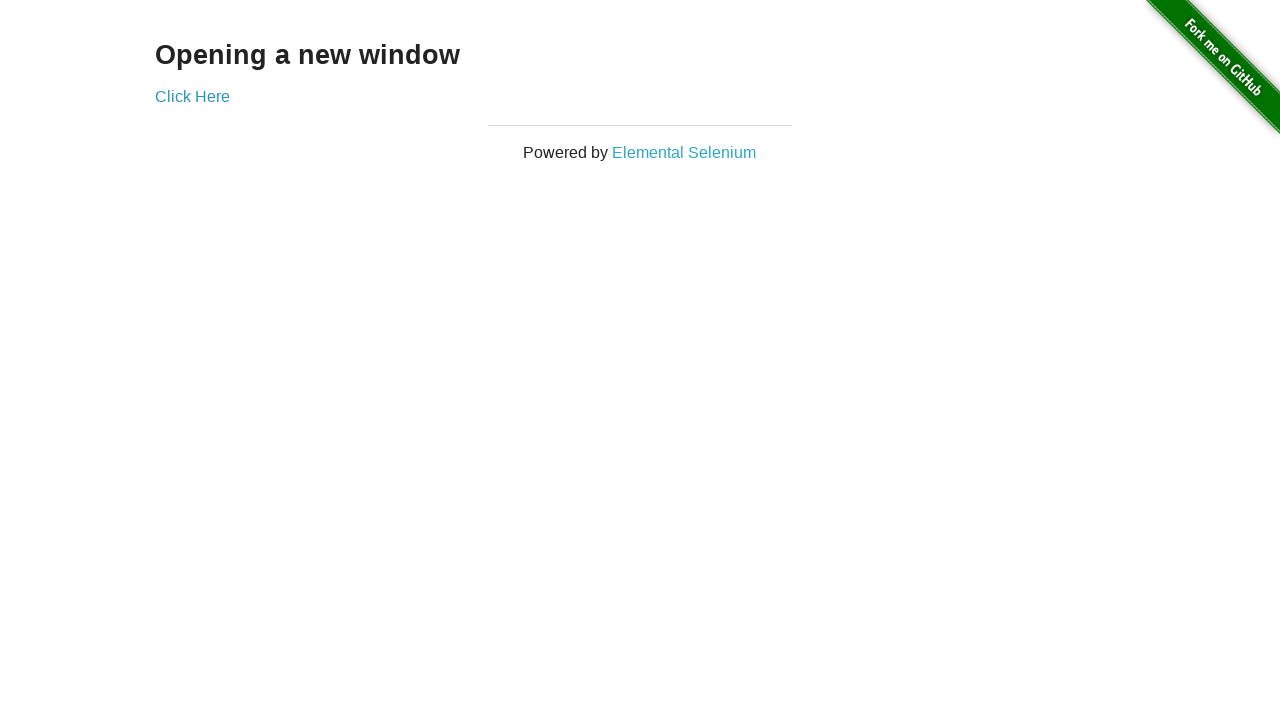

New window popup captured
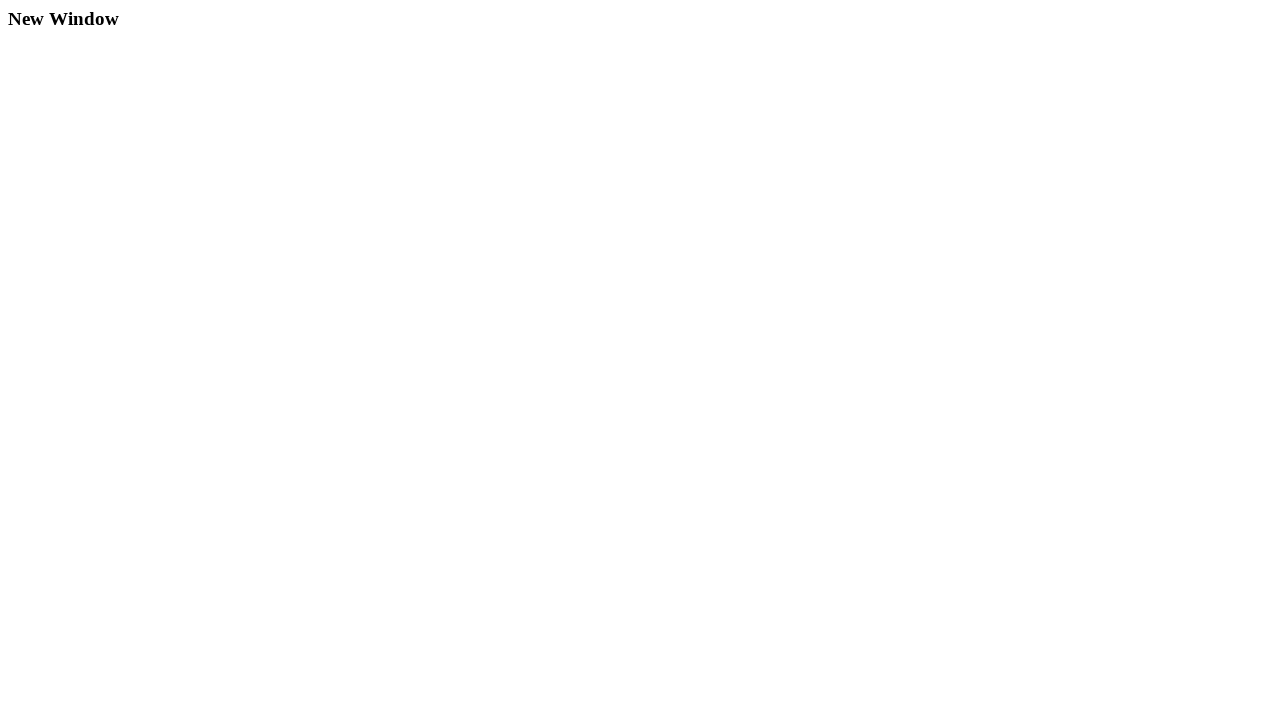

New window page finished loading
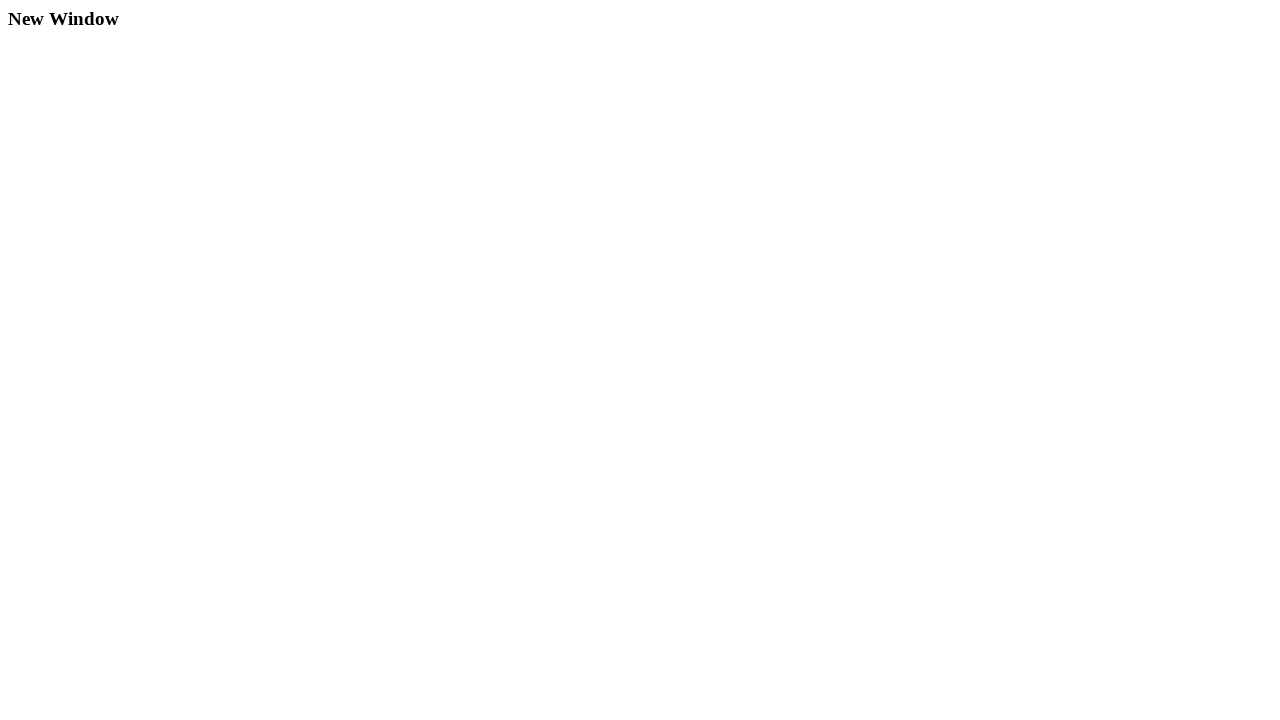

Retrieved text content from new window
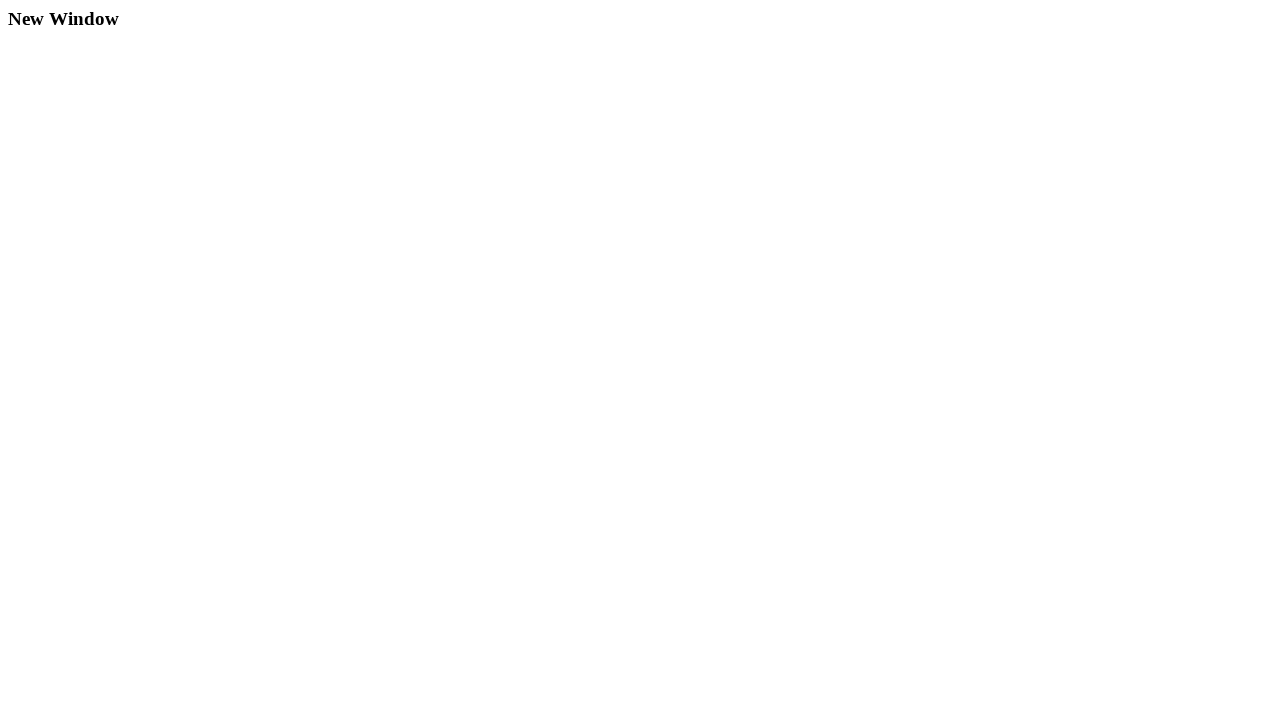

Verified 'New Window' text is present in new window
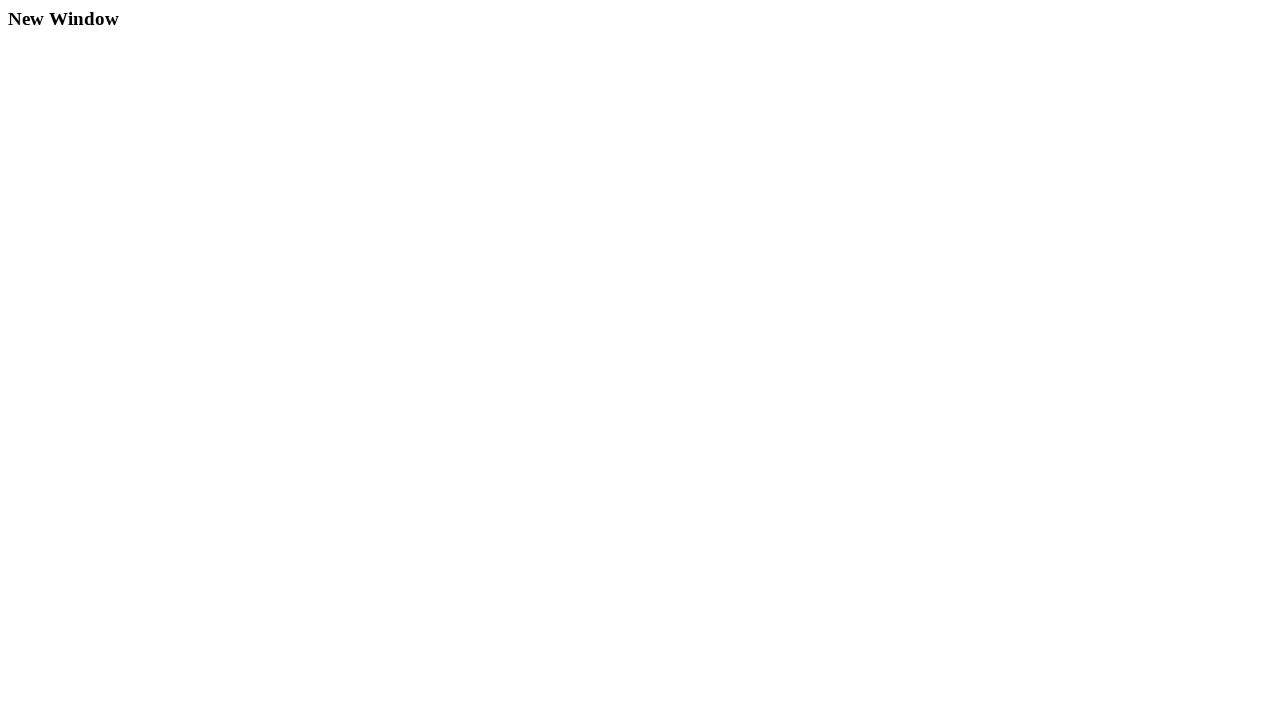

Closed the new window
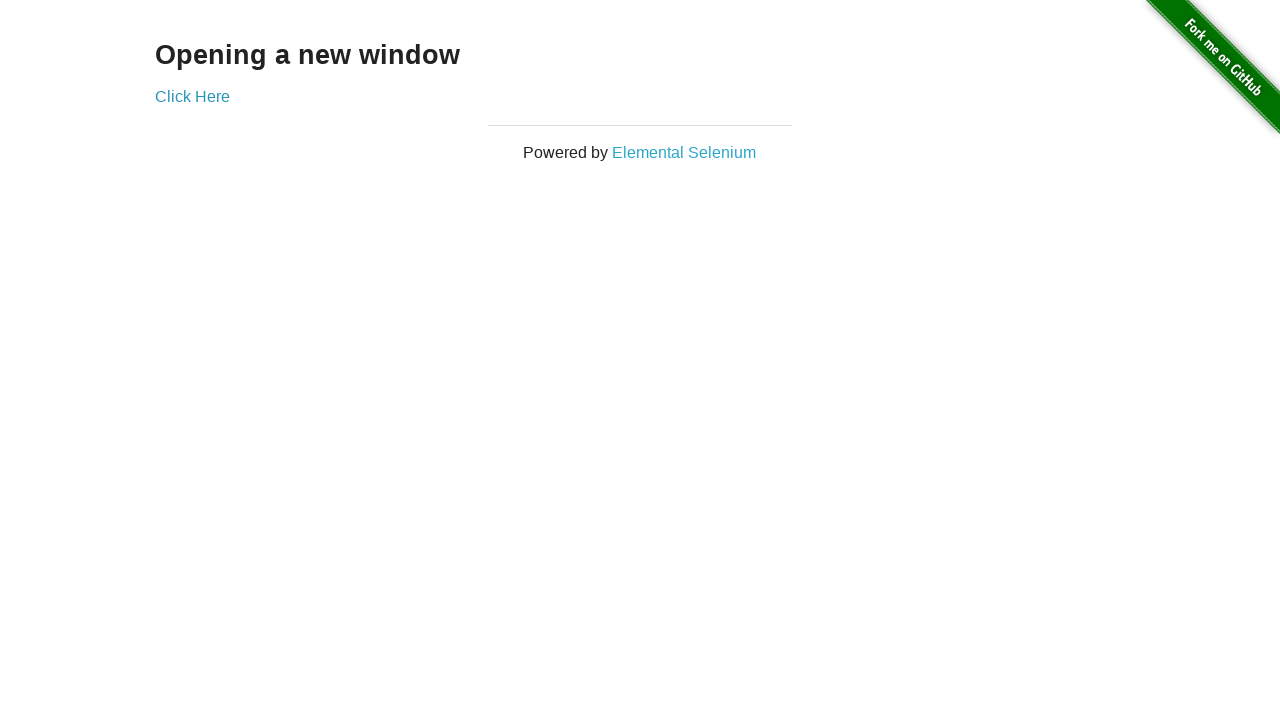

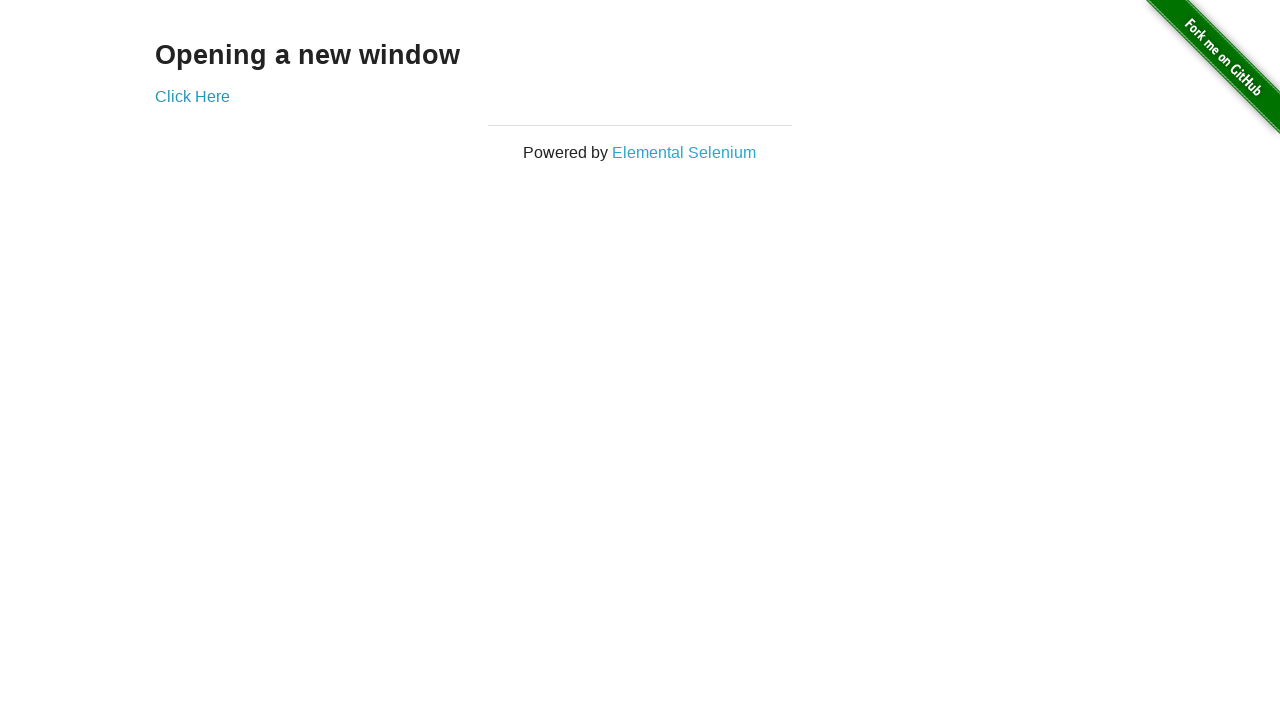